Navigates to Zero Bank website and clicks the sign-in button to access the login page

Starting URL: http://zero.webappsecurity.com/

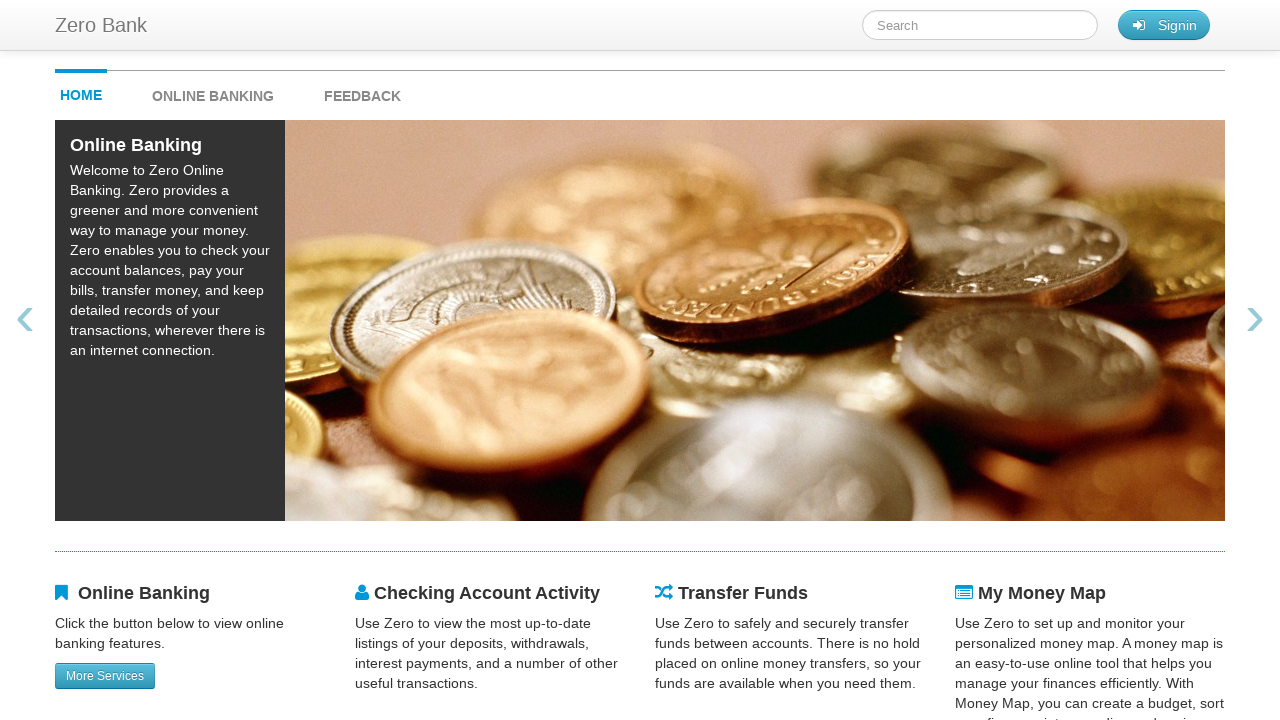

Clicked sign-in button by classname at (1164, 25) on .signin
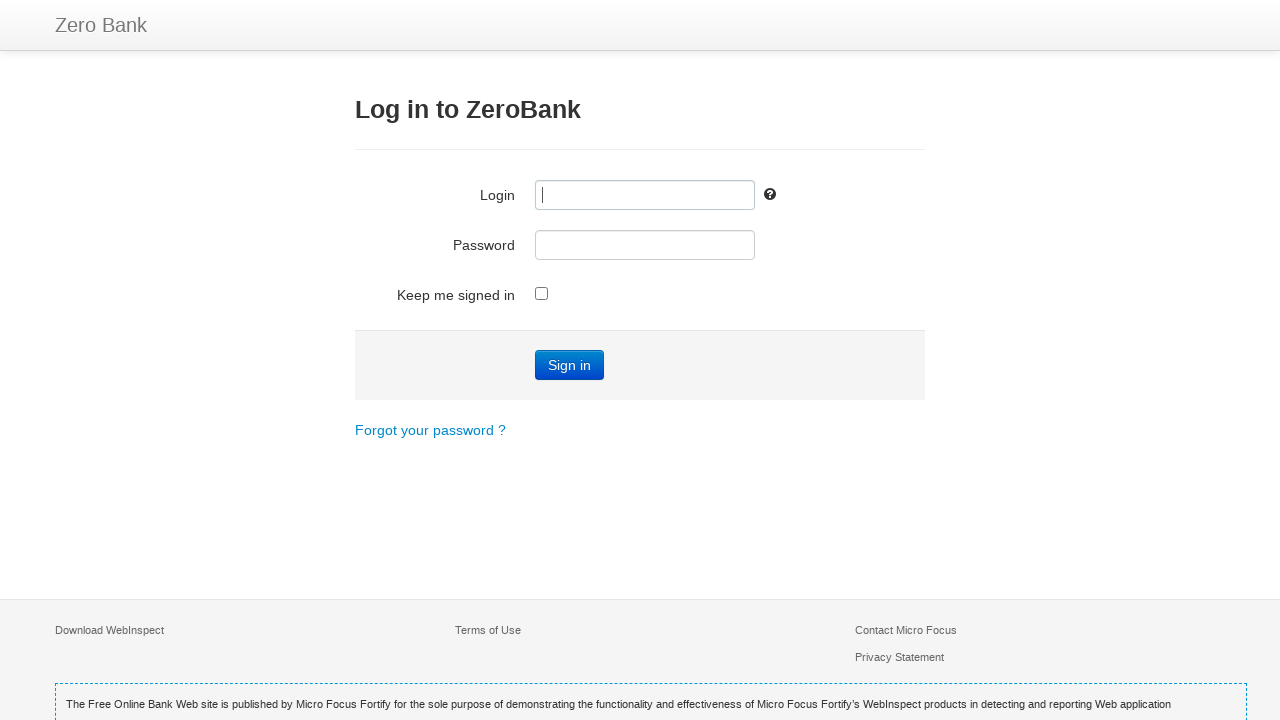

Login page loaded successfully
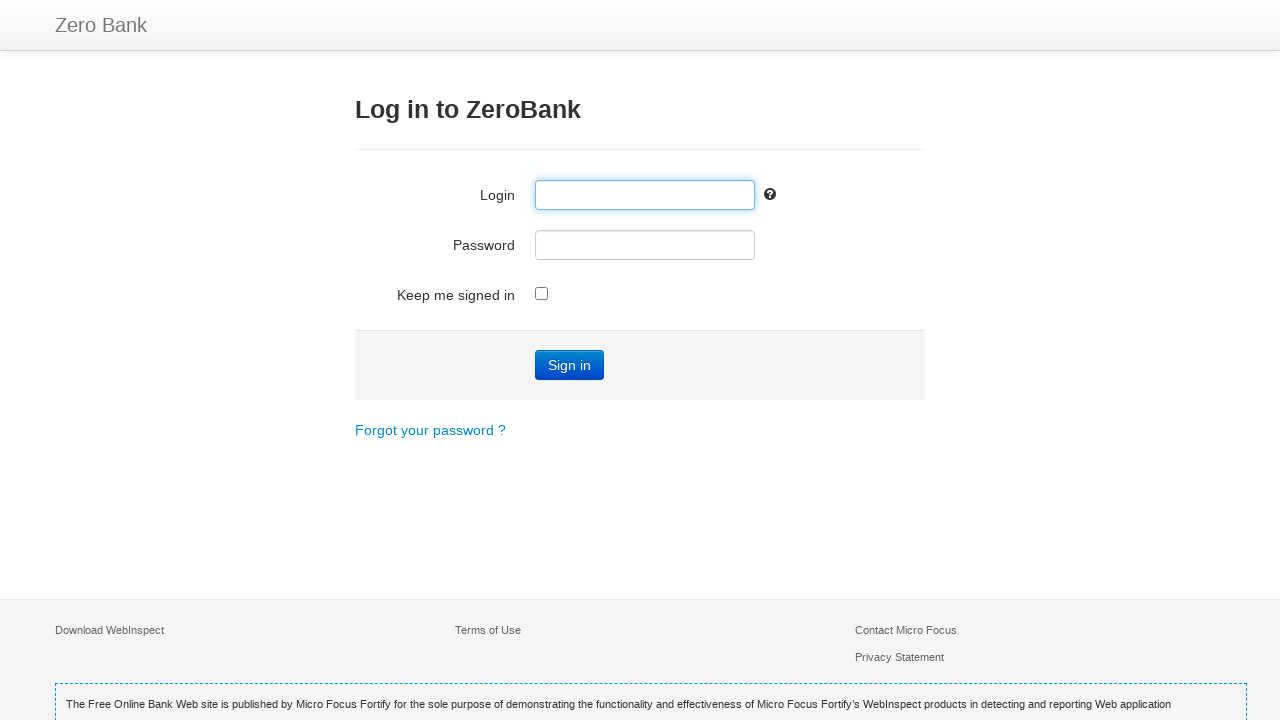

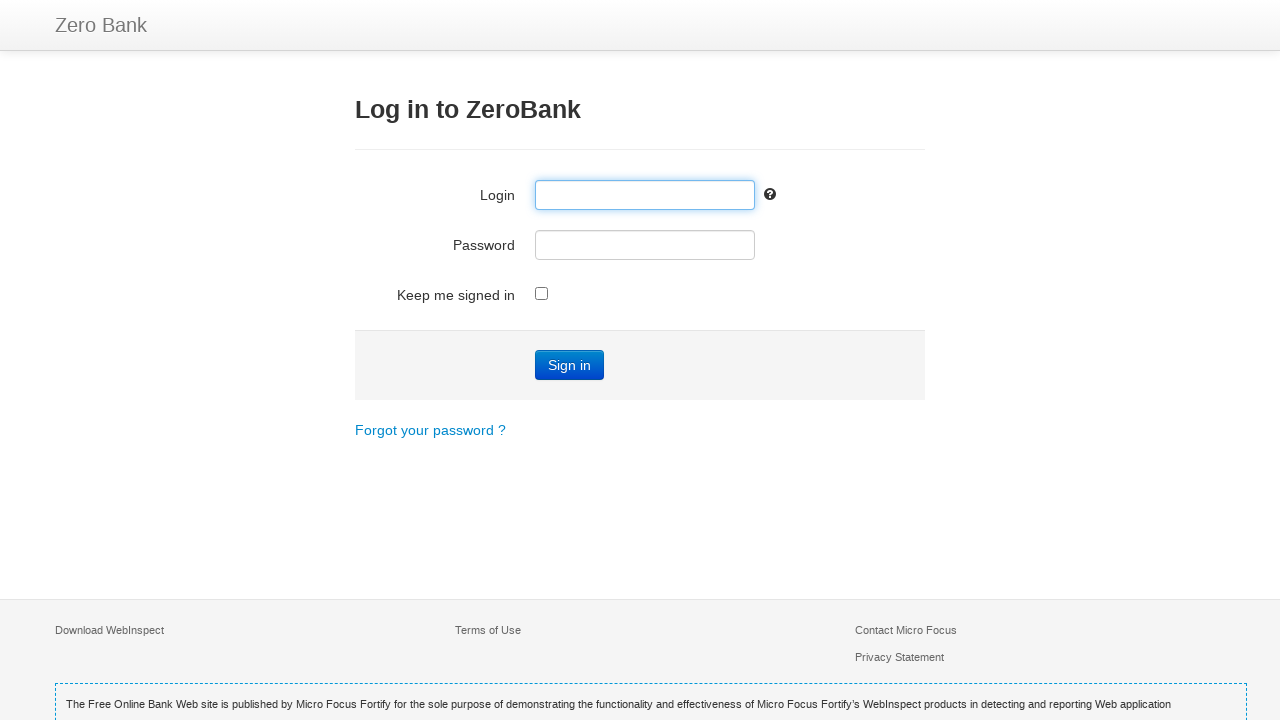